Tests clicking on a 'Link' element on a demo alert page to verify link interaction functionality

Starting URL: https://demoapps.qspiders.com/ui/alert?sublist=0

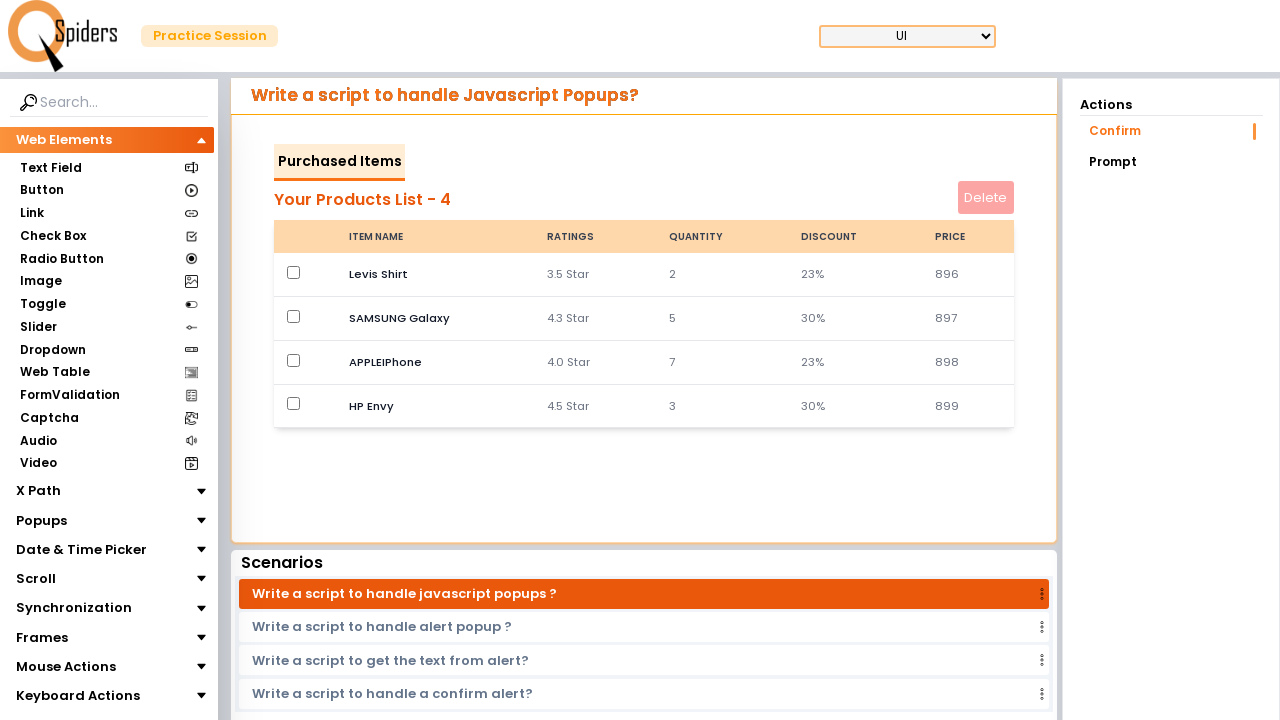

Clicked on the 'Link' section element on the demo alert page at (32, 213) on xpath=//section[normalize-space()='Link']
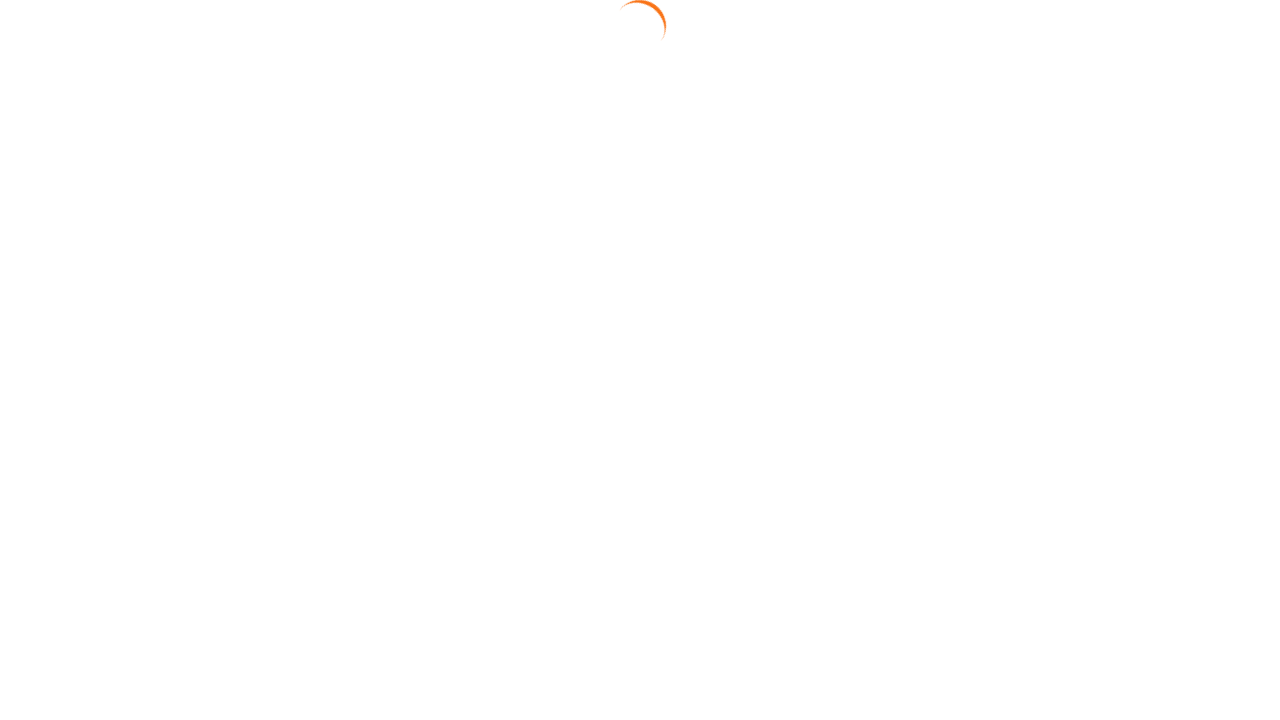

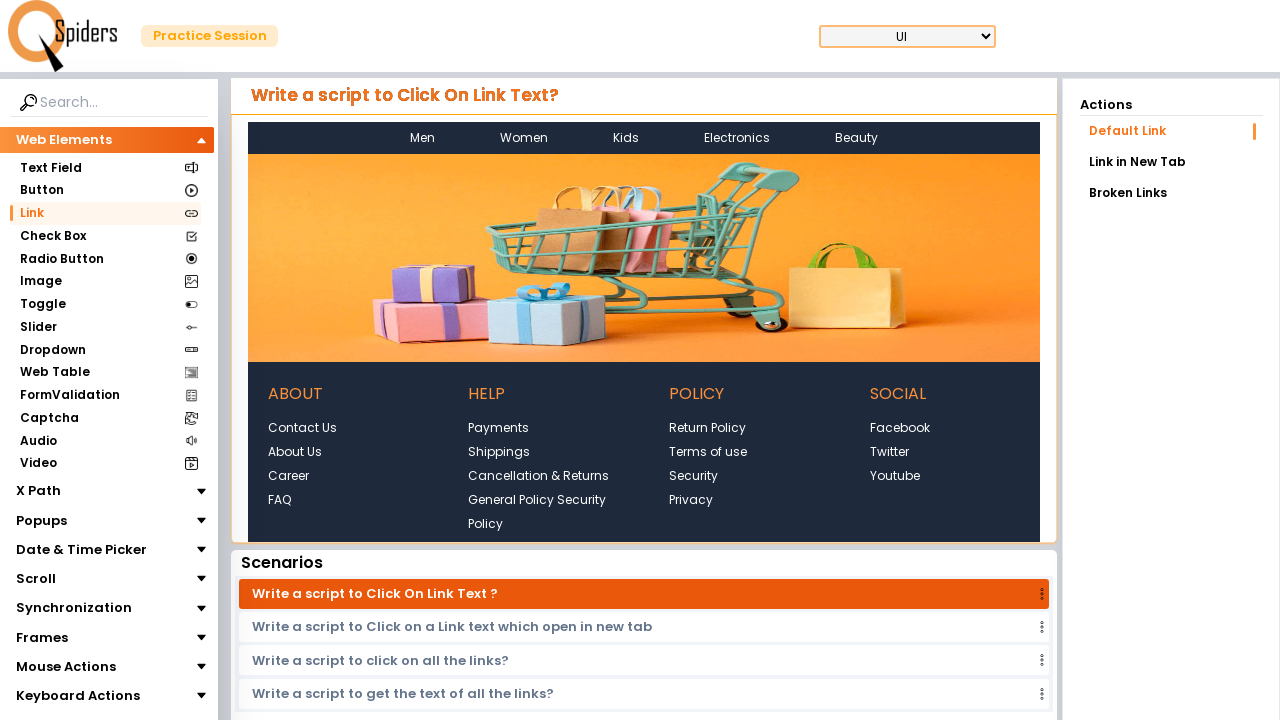